Tests the registration form validation by submitting mismatched passwords and verifying the error message is displayed

Starting URL: https://practice.expandtesting.com/notes/app/register

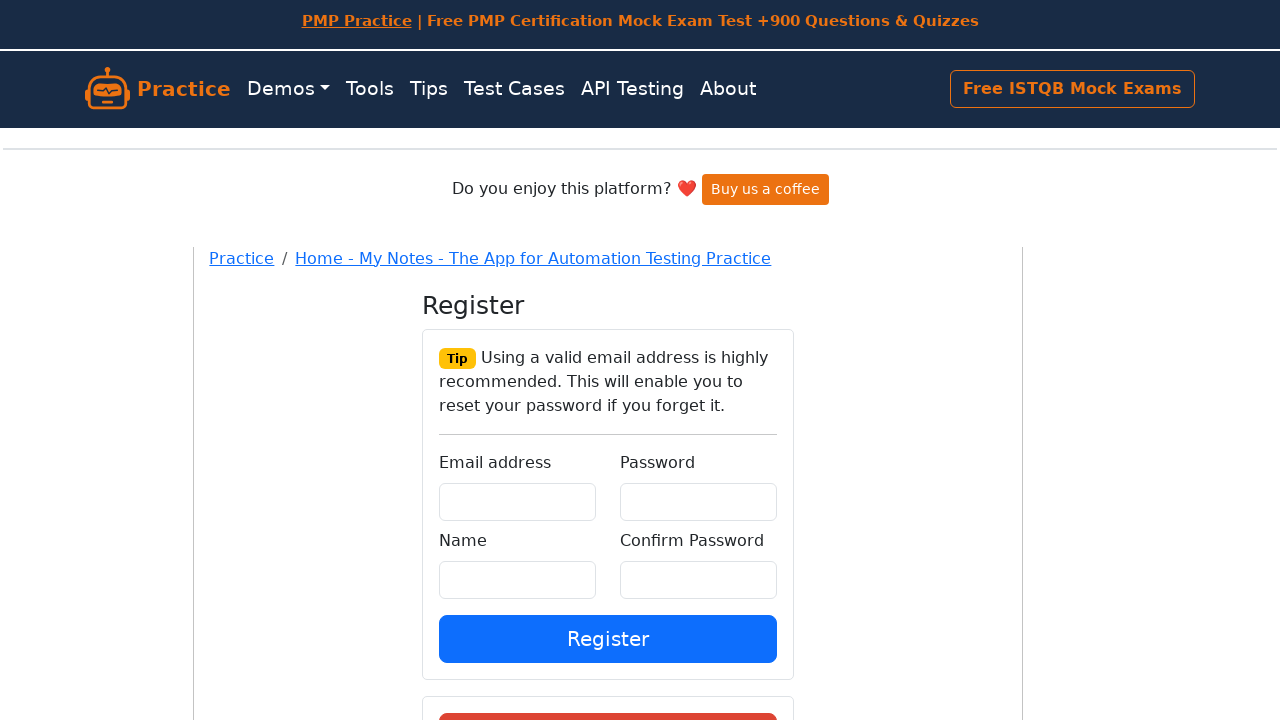

Clicked on the registration form area at (608, 421) on #root > div > div > div
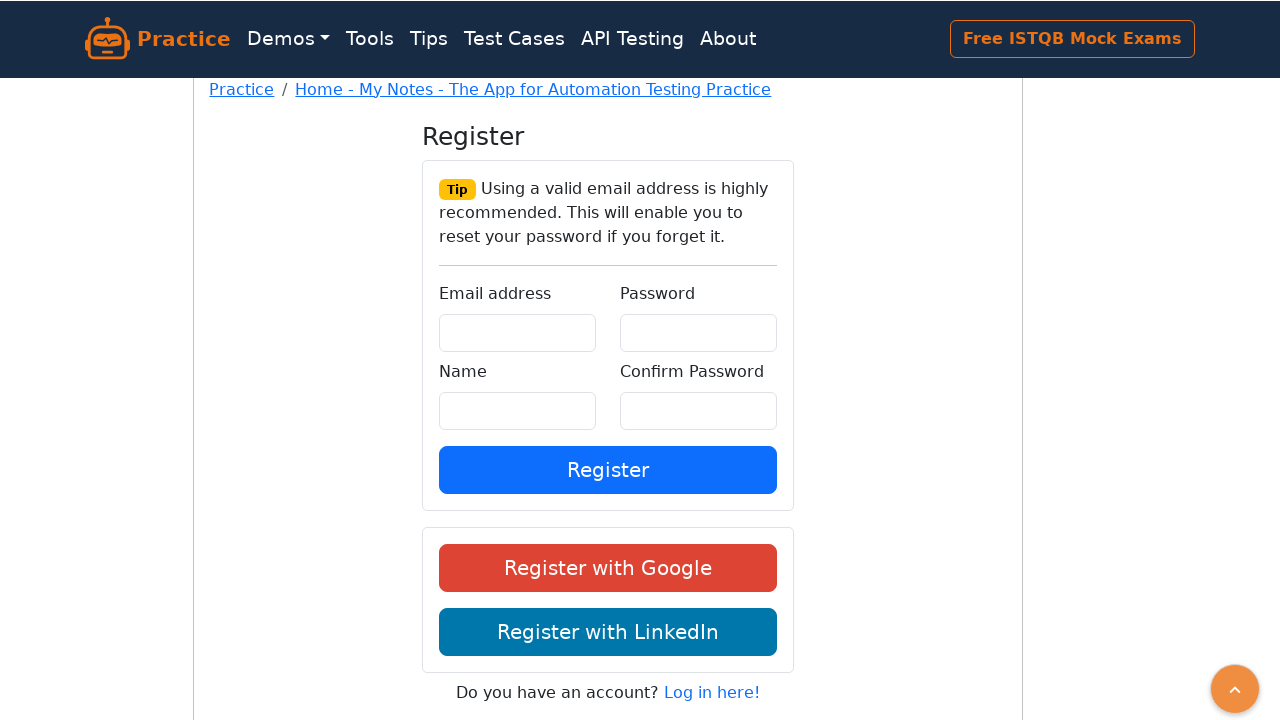

Filled email field with 'testuser847@example.com' on #email
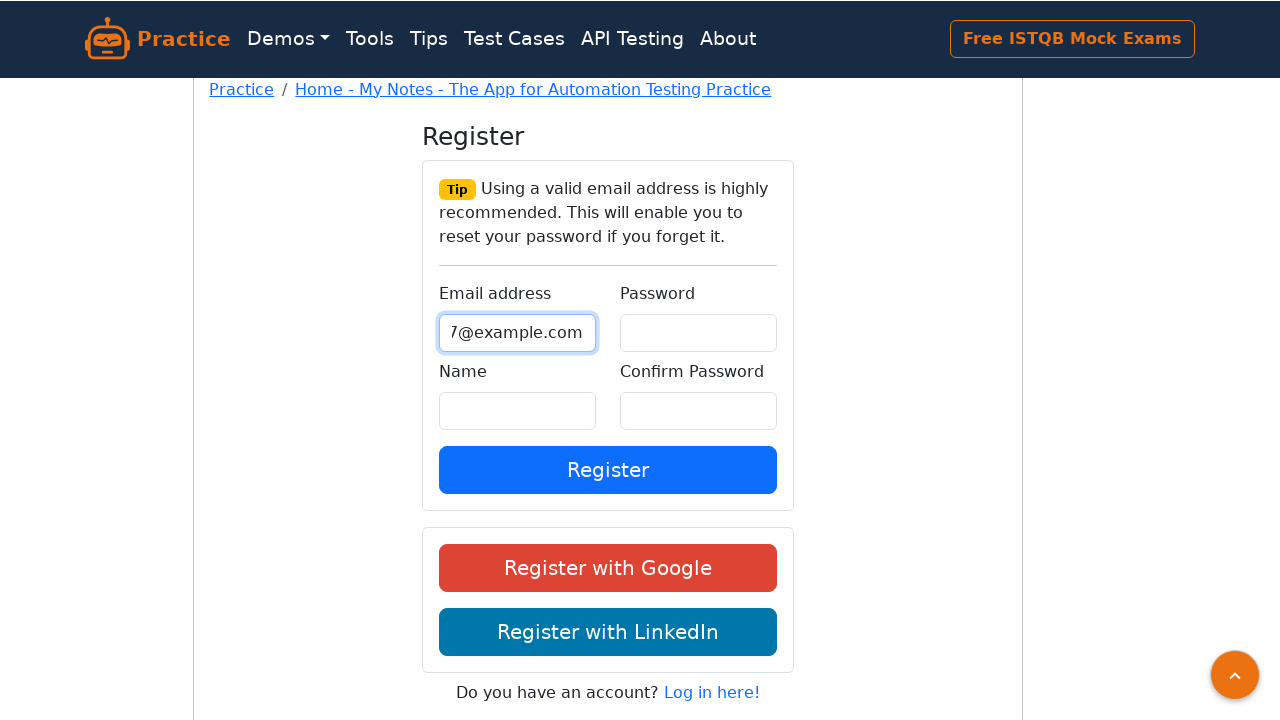

Filled password field with password on #password
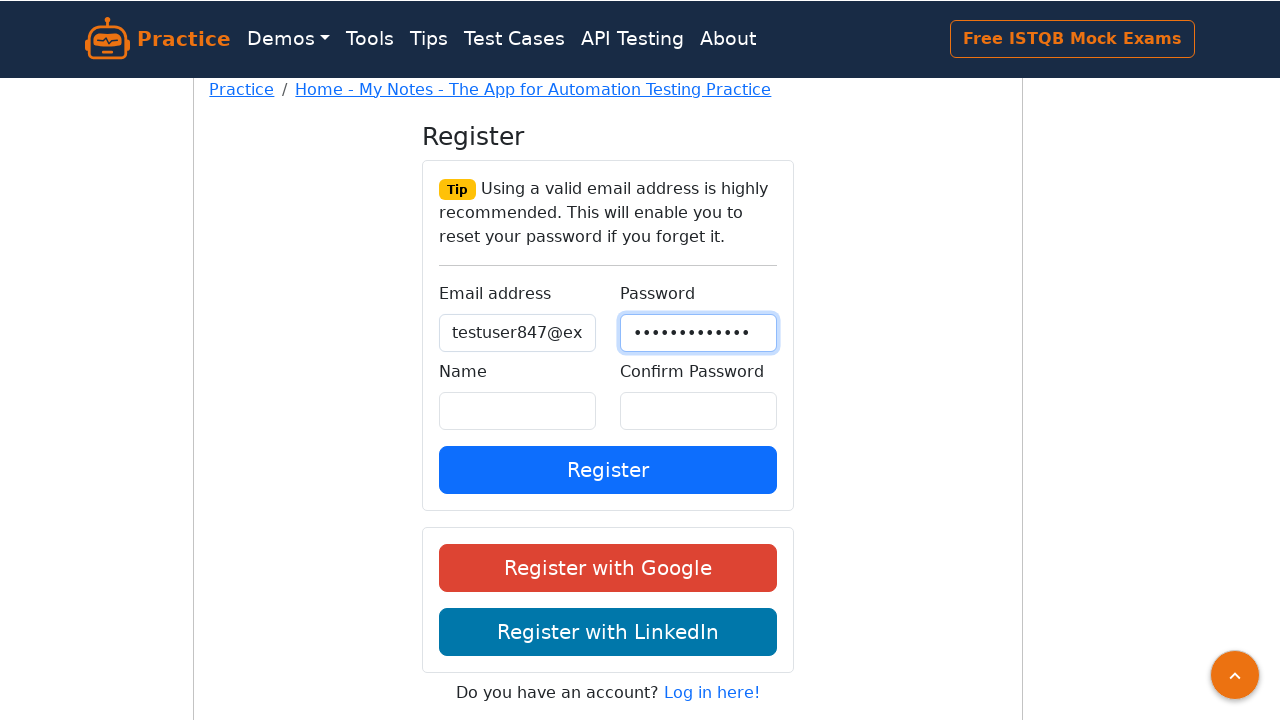

Filled confirm password field with mismatched password on #confirmPassword
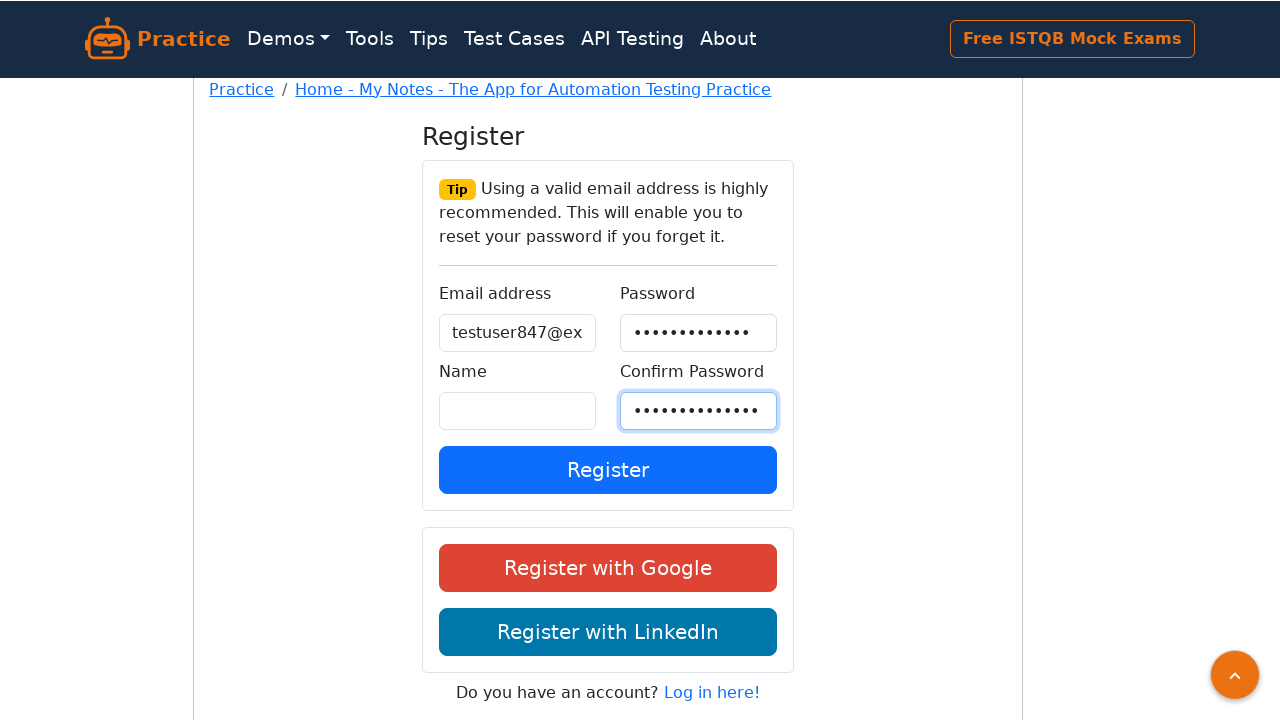

Filled name field with 'Jane Doe' on #name
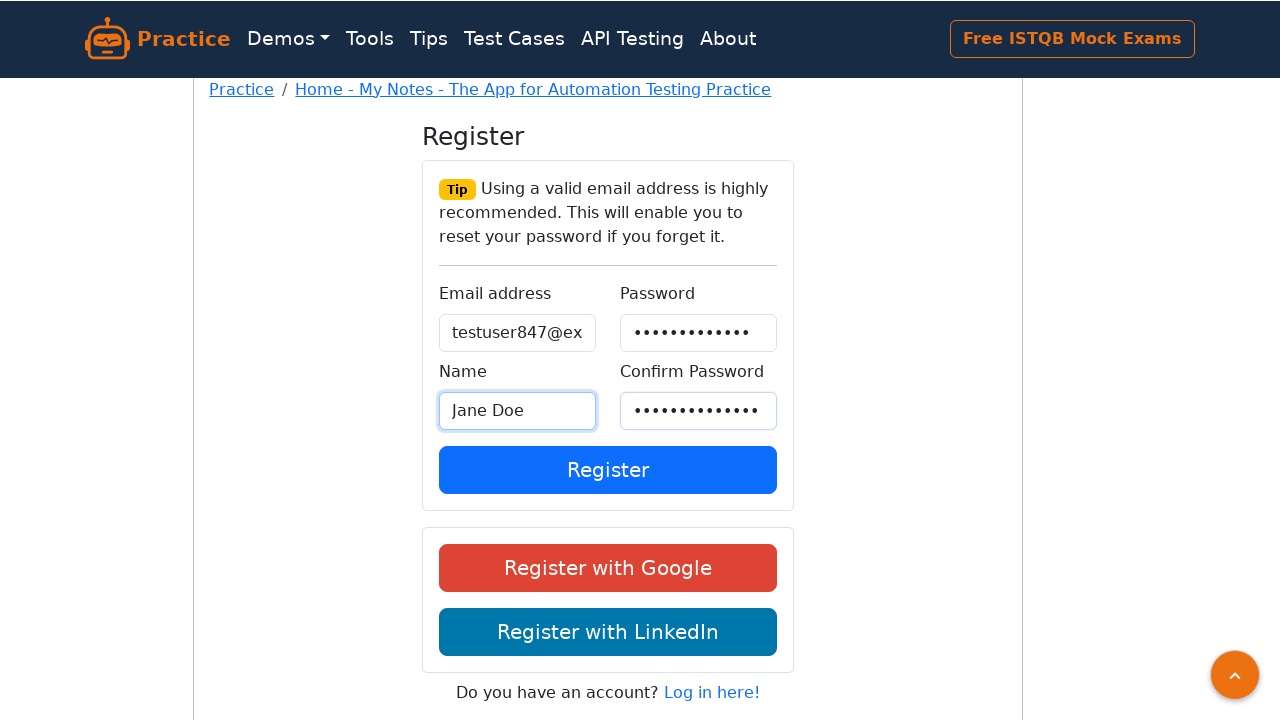

Scrolled down to view the submit button
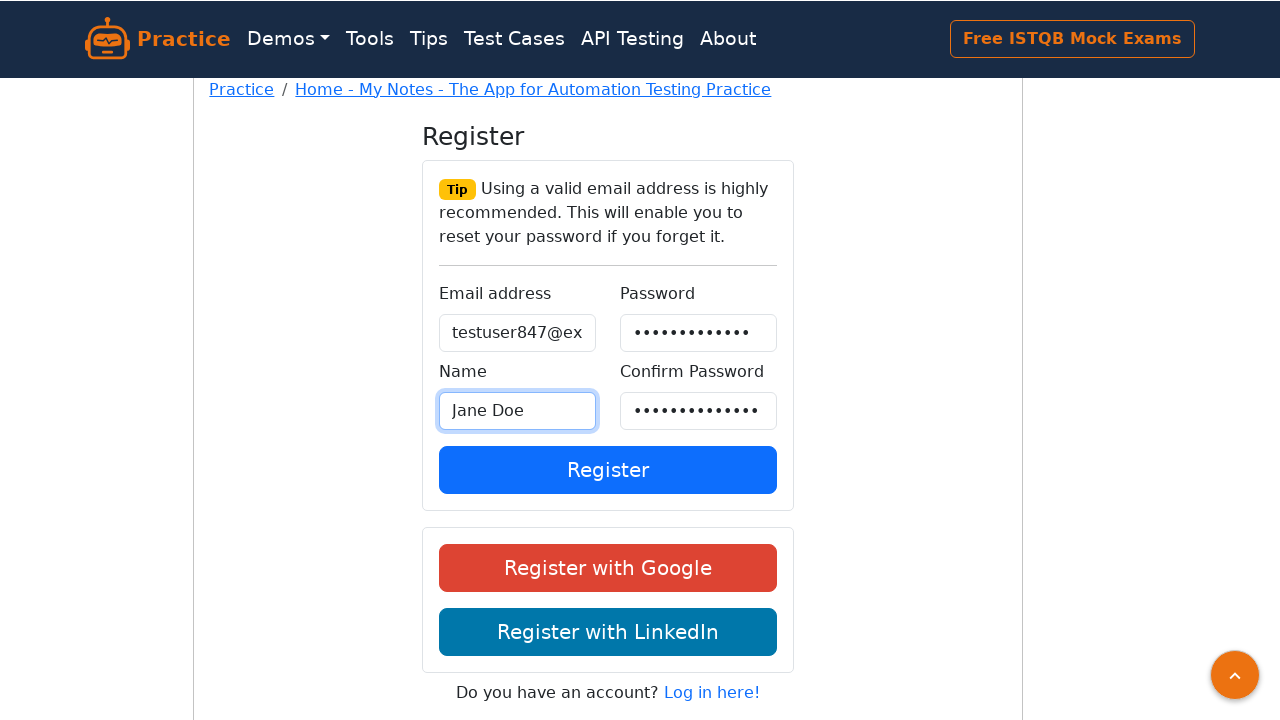

Clicked the register button to submit the form at (608, 470) on div.form-group > button
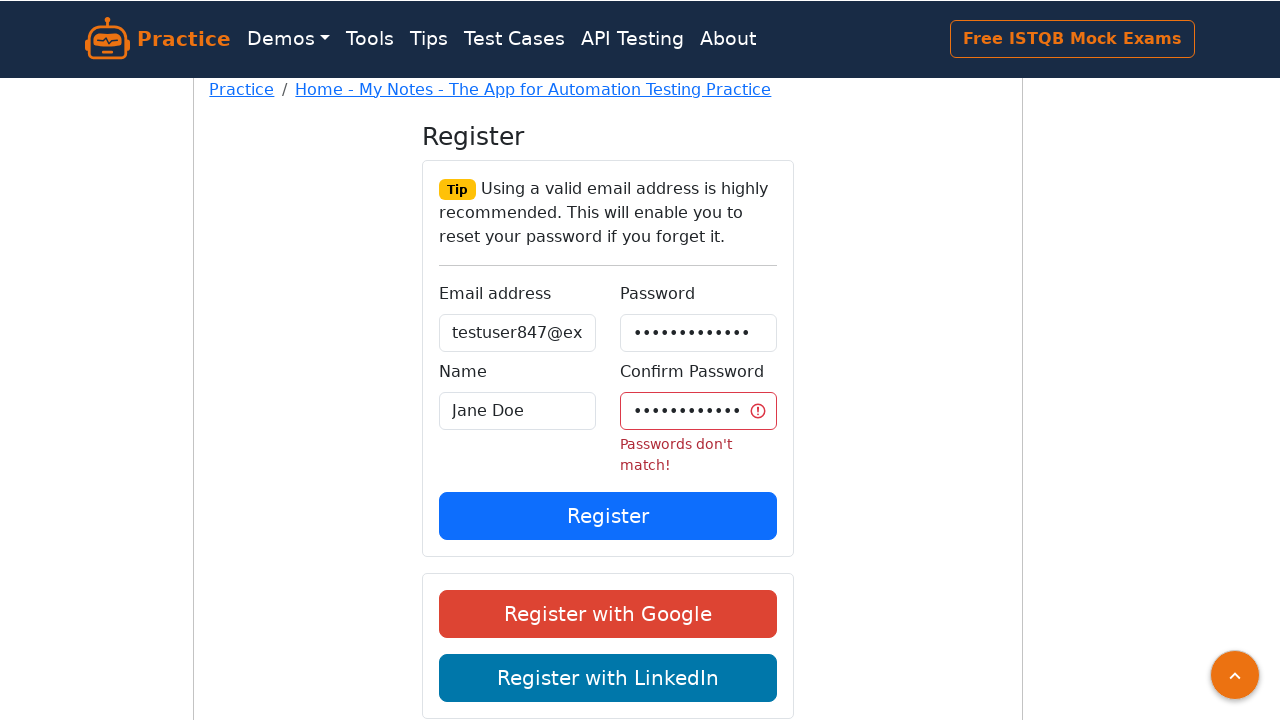

Password mismatch error message appeared as expected
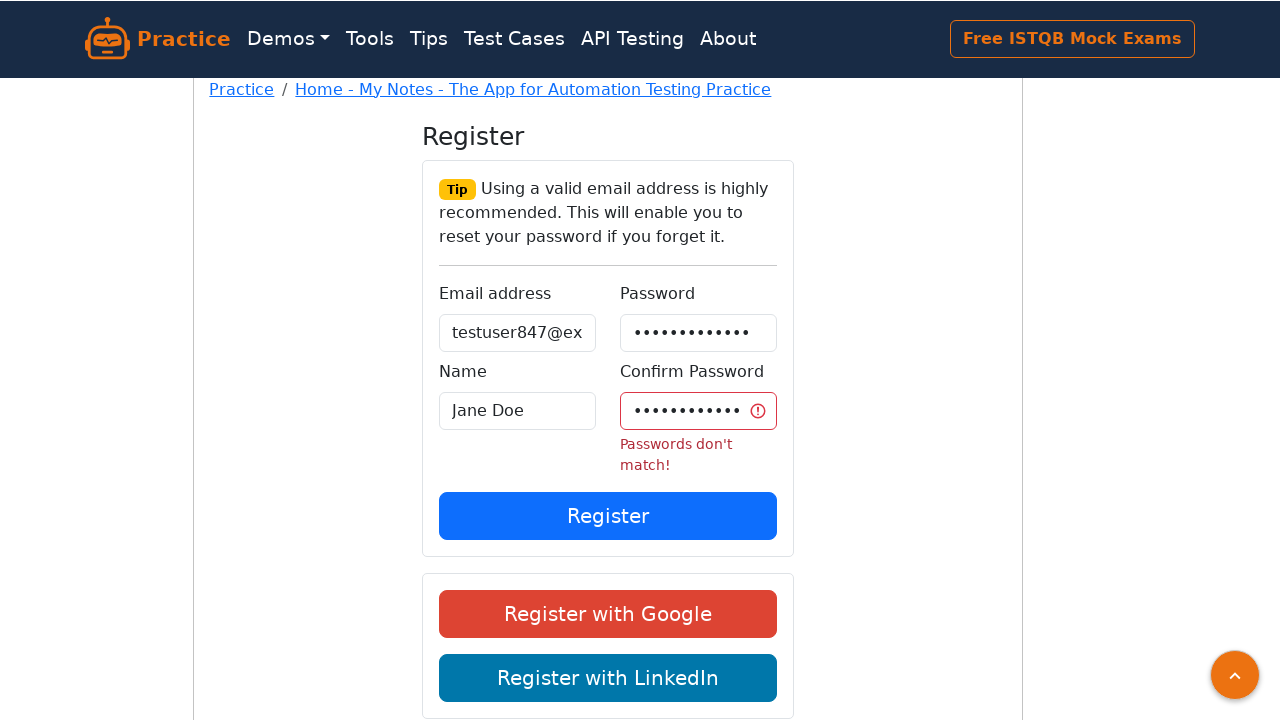

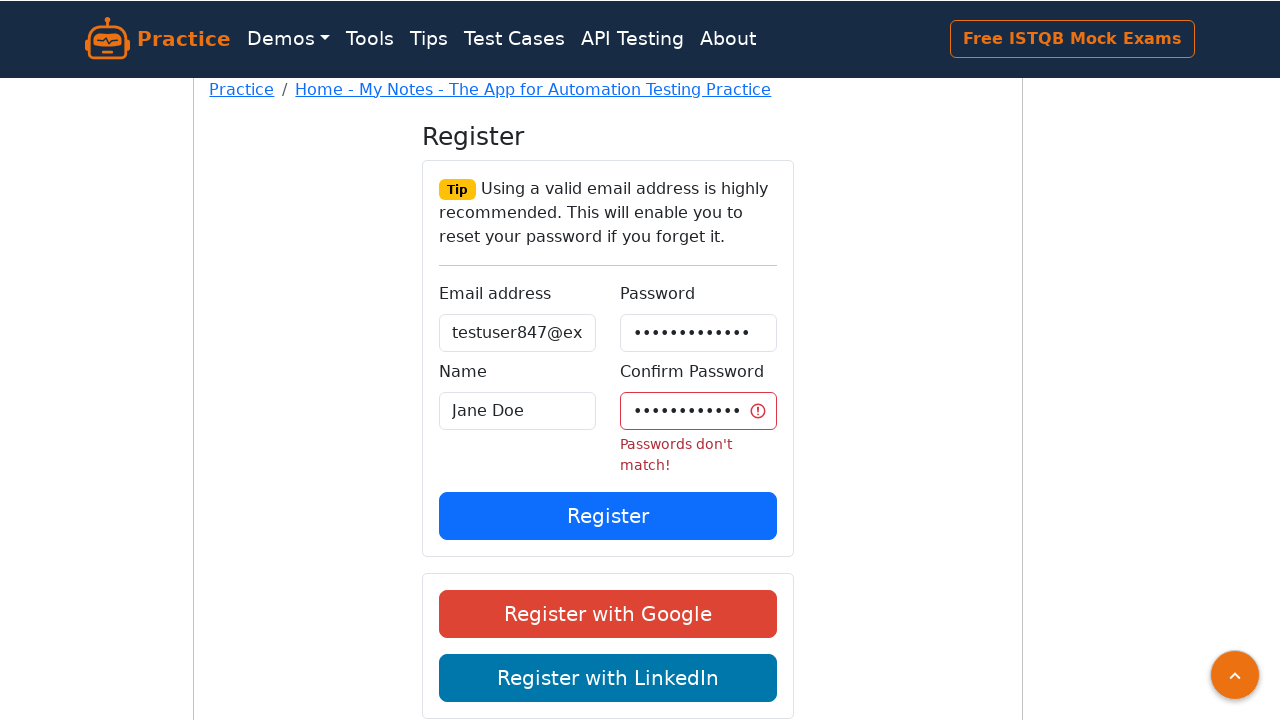